Tests radio button functionality by checking enabled/selected states and clicking radio buttons using JavaScript execution.

Starting URL: https://demoqa.com/radio-button

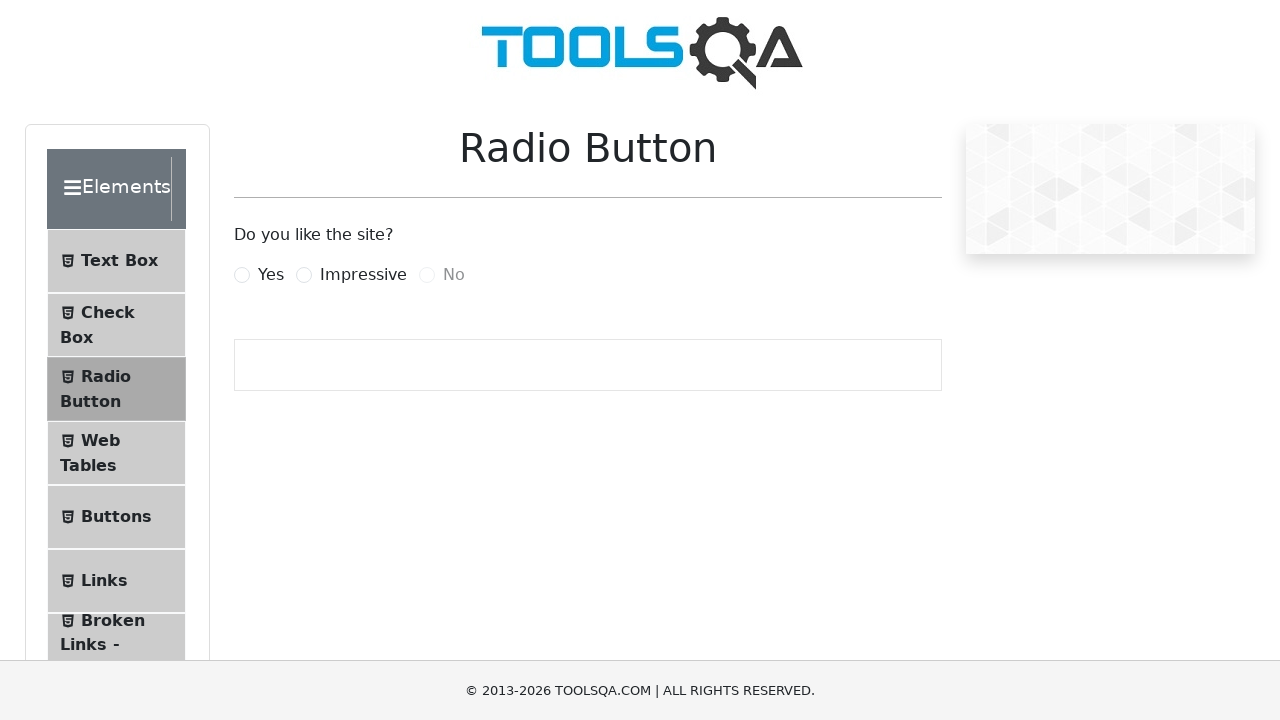

Located yes radio button element
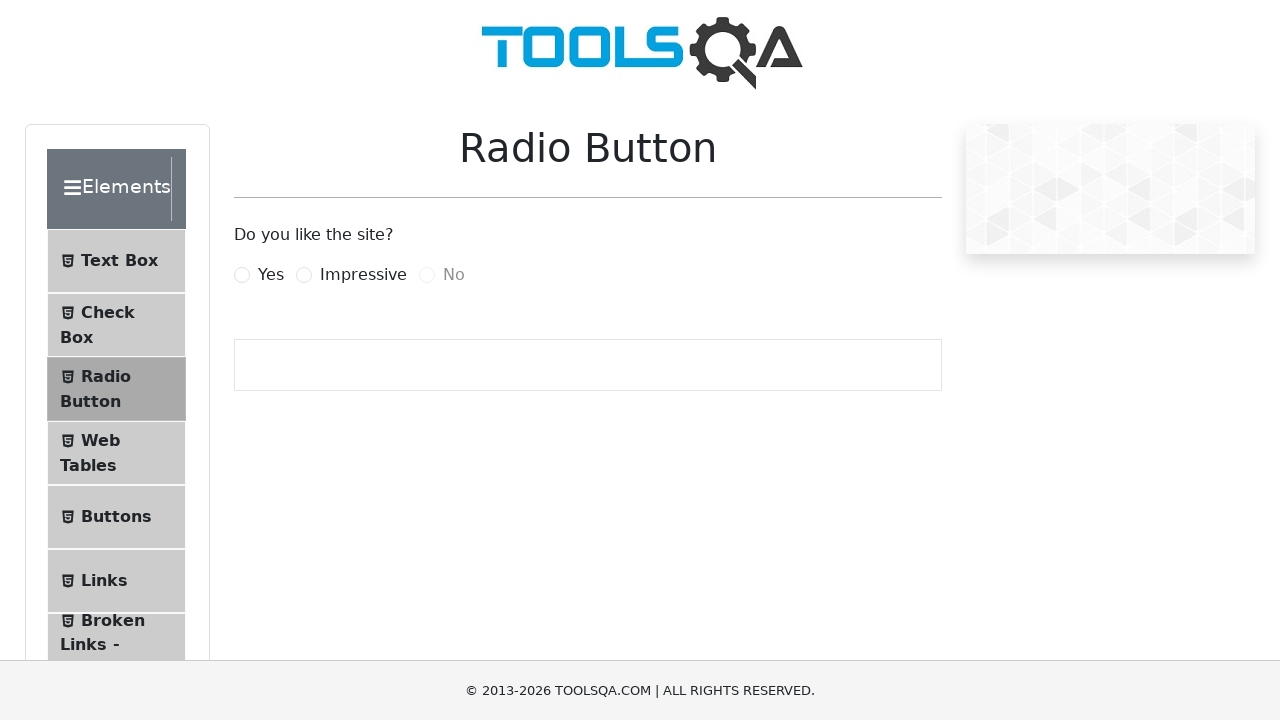

Located no radio button element
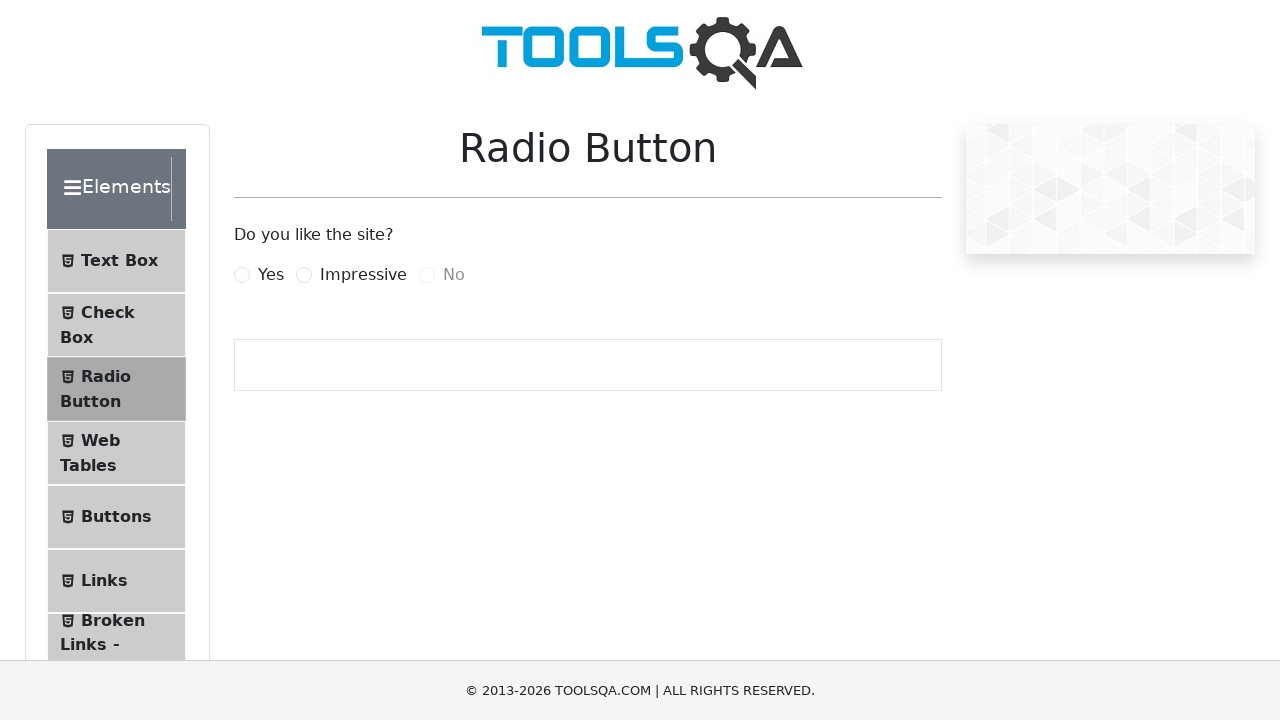

Clicked yes radio button via label at (271, 275) on label[for='yesRadio']
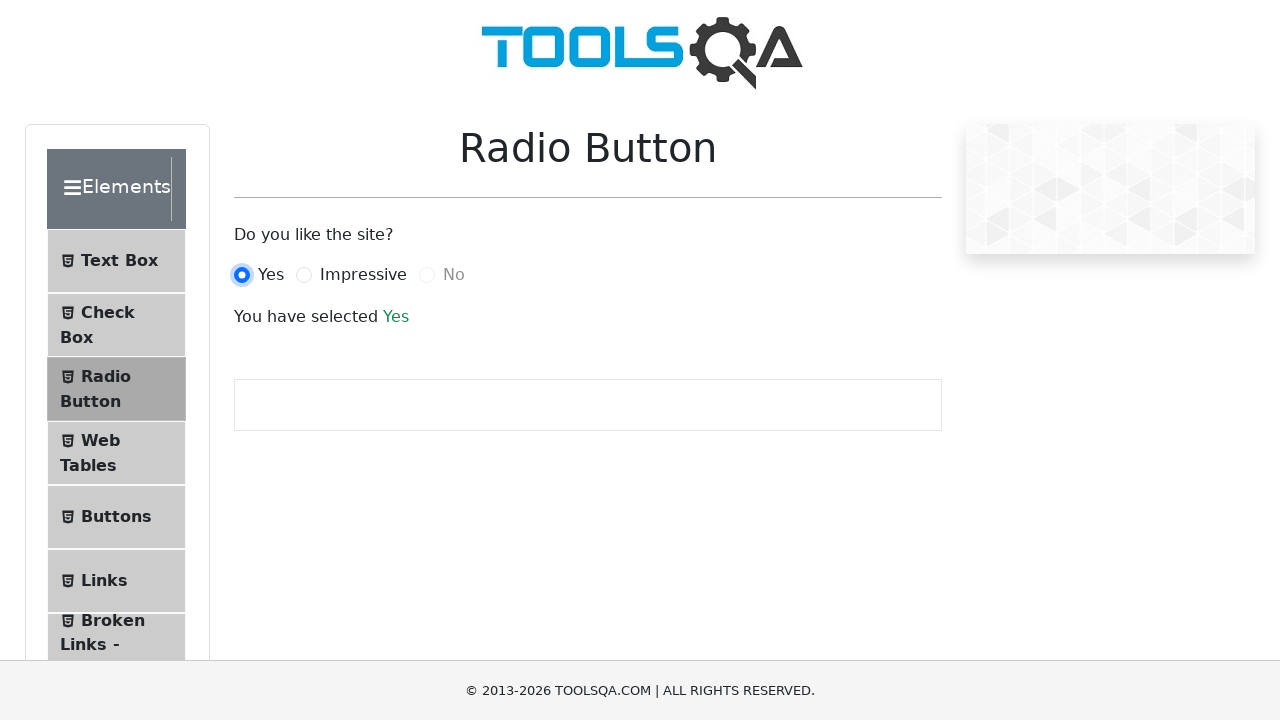

Attempted to click no radio button using JavaScript evaluation
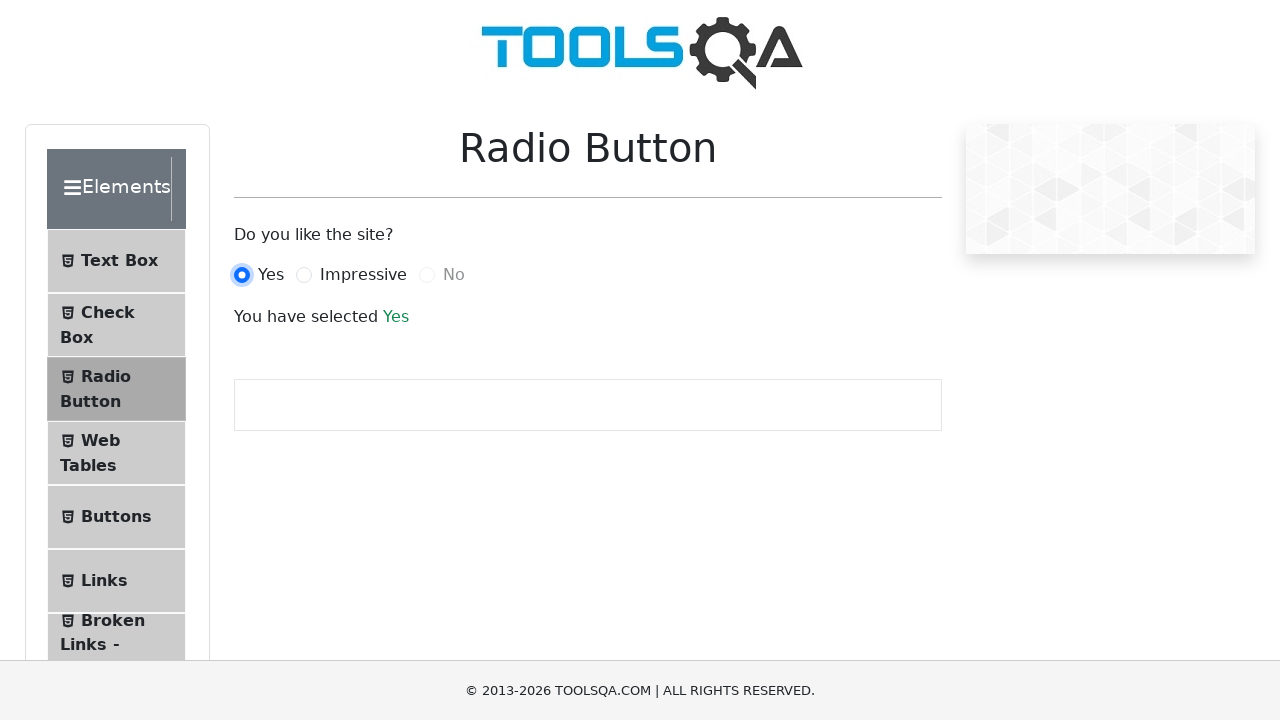

Checked if yes radio button is selected
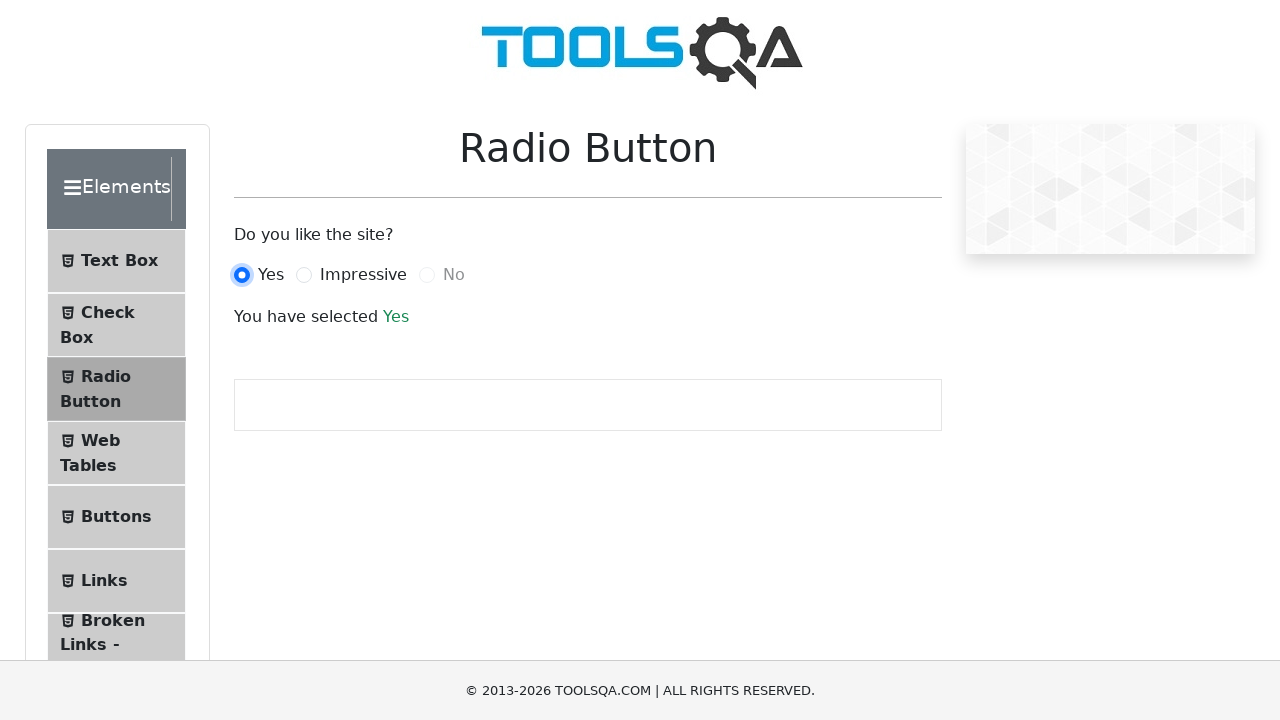

Printed verification result: Yes radio selected = True
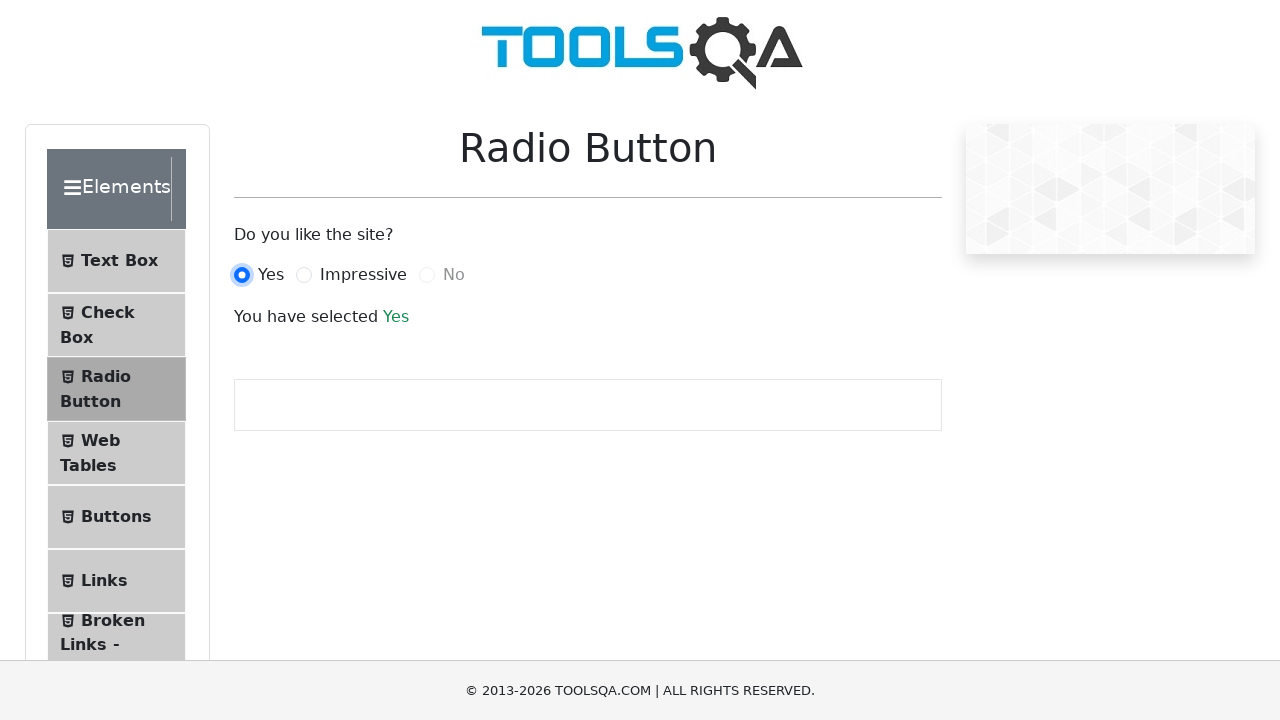

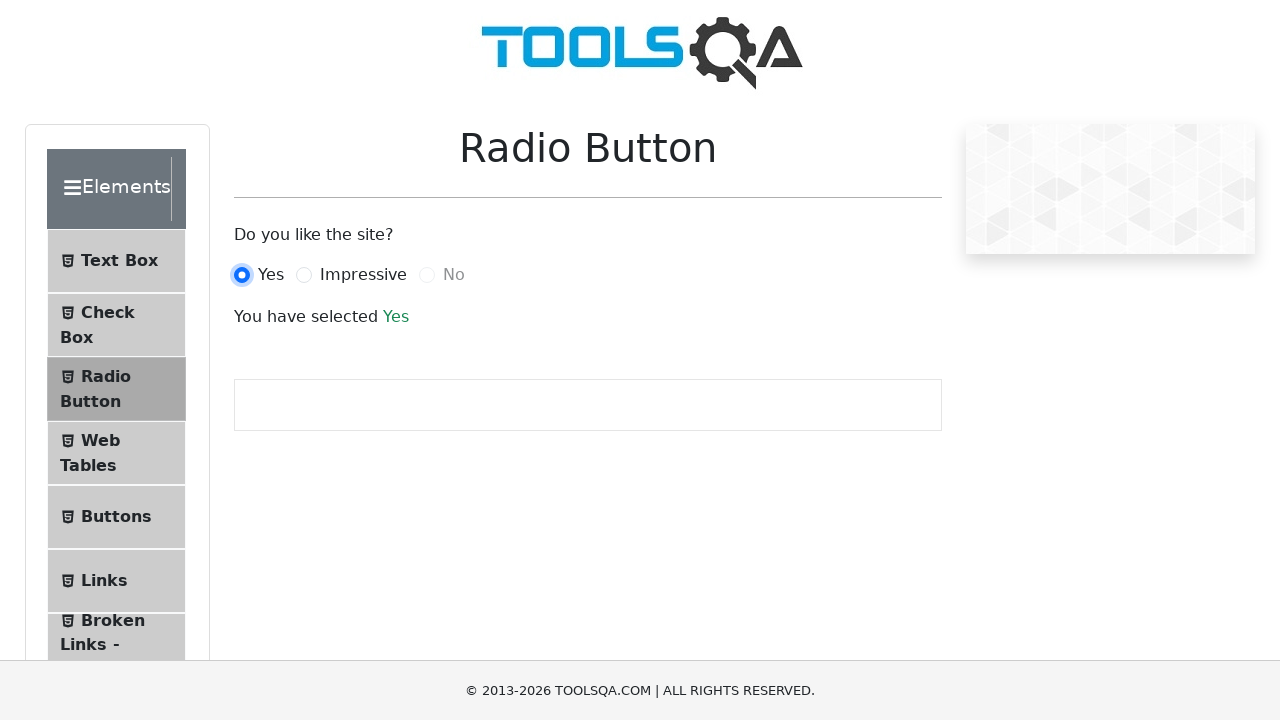